Tests marking all todo items as completed using the toggle-all checkbox

Starting URL: https://demo.playwright.dev/todomvc

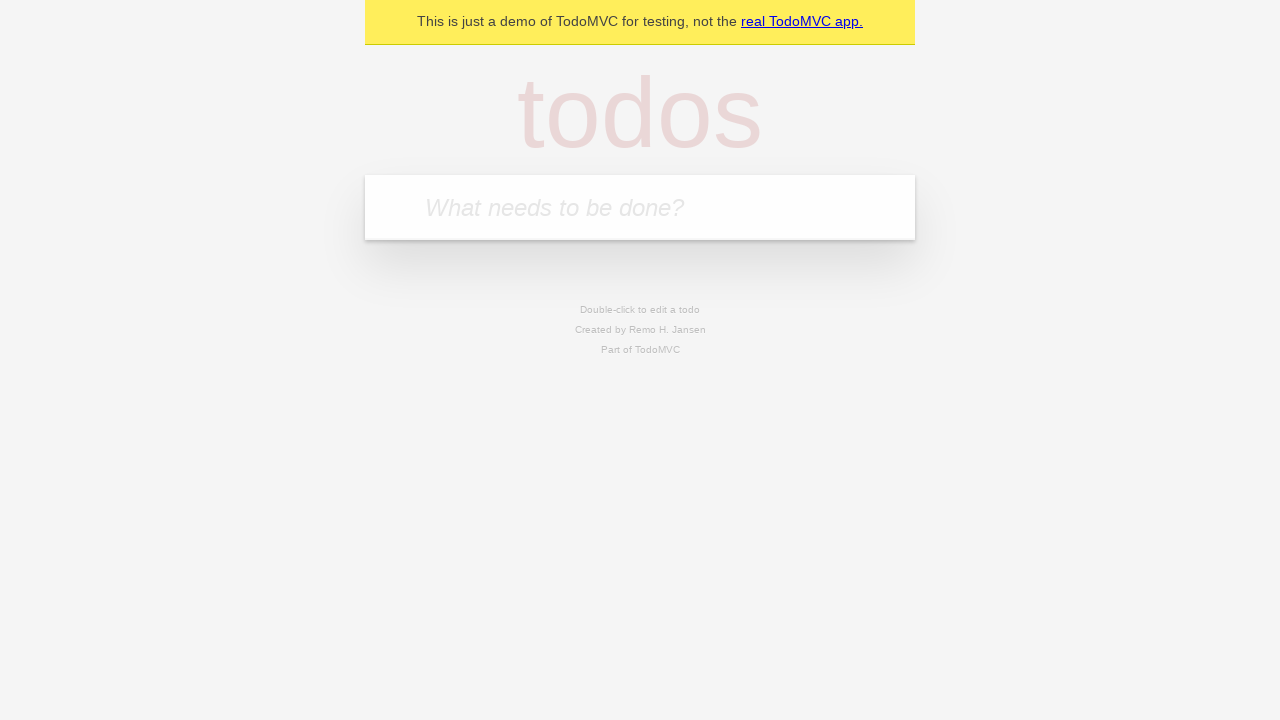

Navigated to TodoMVC demo page
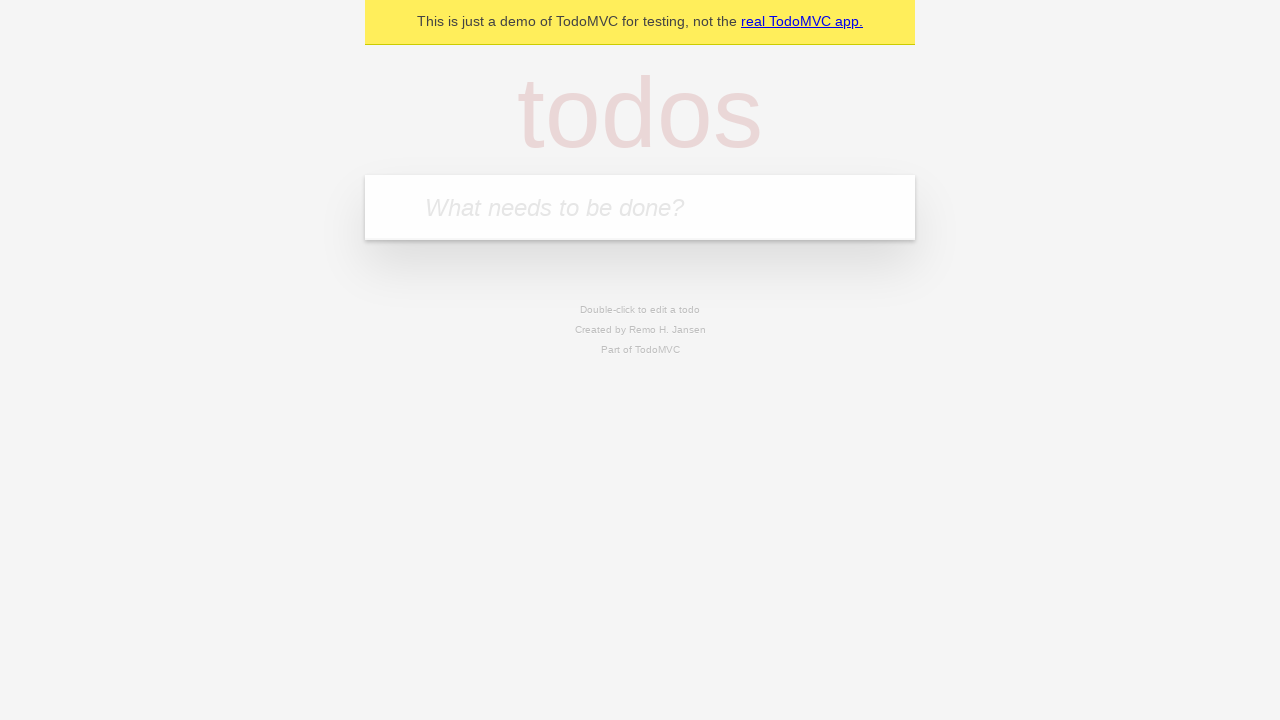

Located the todo input field
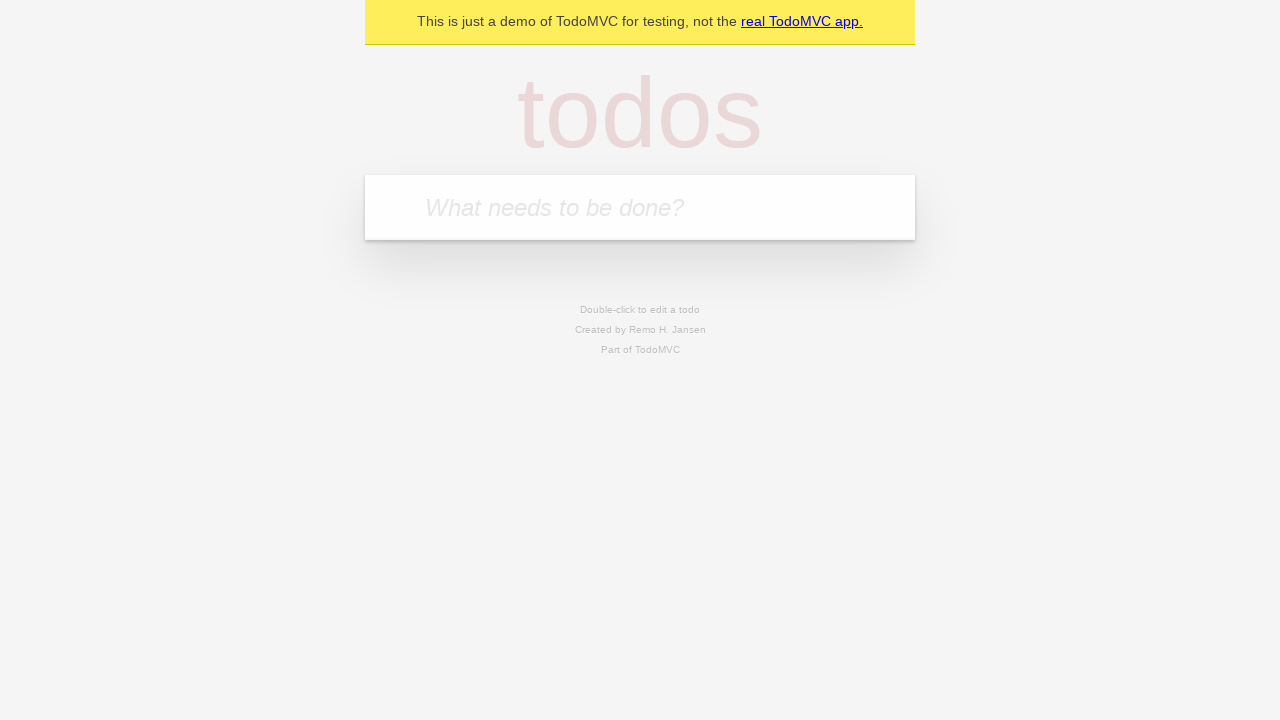

Filled todo input with 'buy some cheese' on internal:attr=[placeholder="What needs to be done?"i]
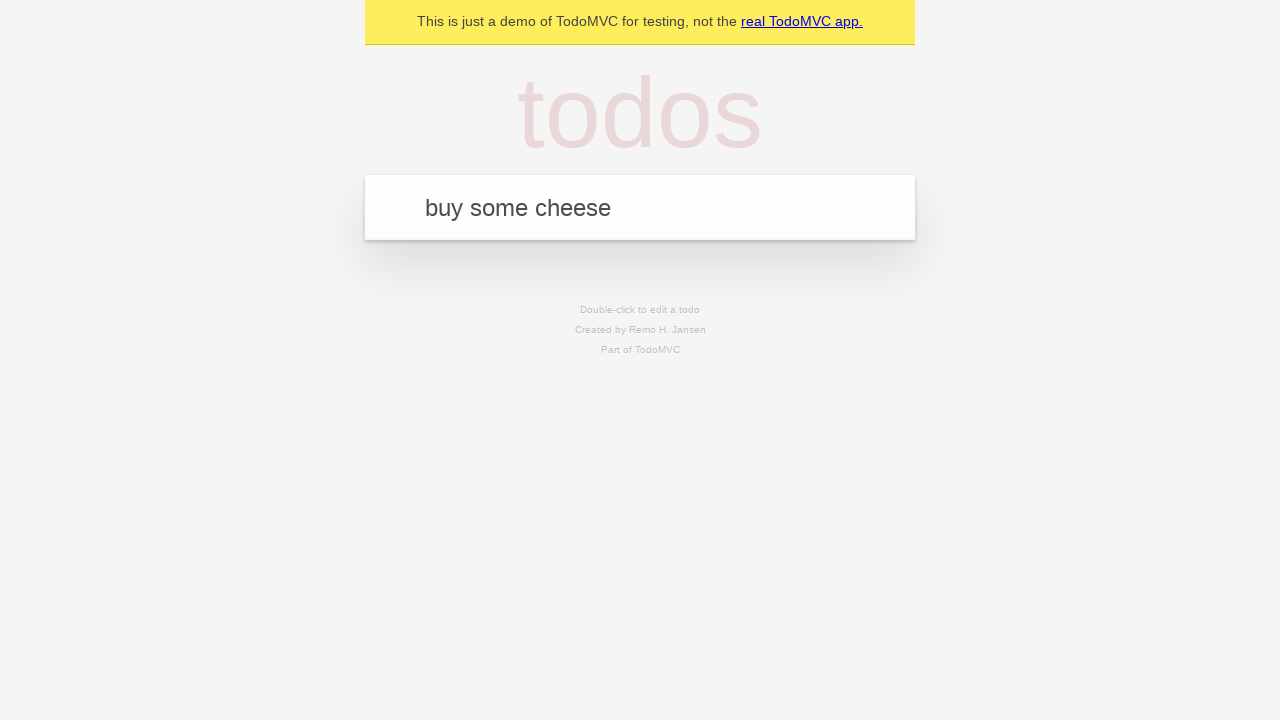

Pressed Enter to create todo 'buy some cheese' on internal:attr=[placeholder="What needs to be done?"i]
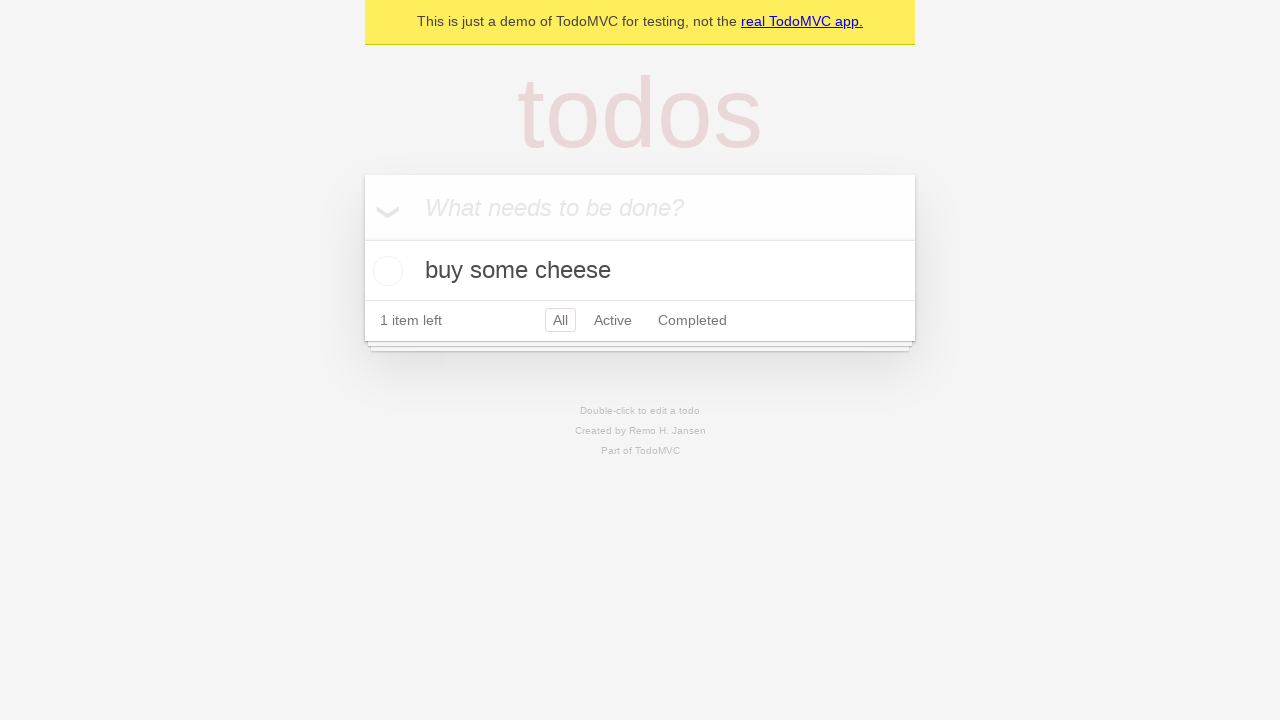

Filled todo input with 'feed the cat' on internal:attr=[placeholder="What needs to be done?"i]
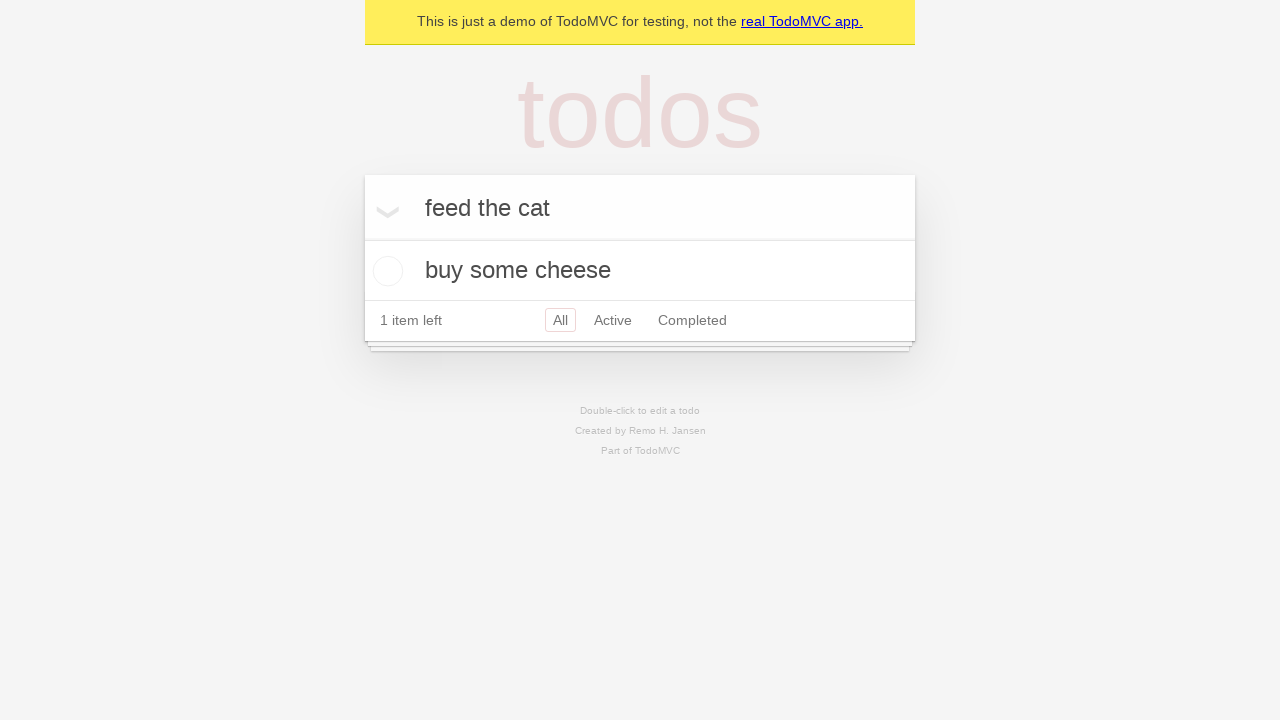

Pressed Enter to create todo 'feed the cat' on internal:attr=[placeholder="What needs to be done?"i]
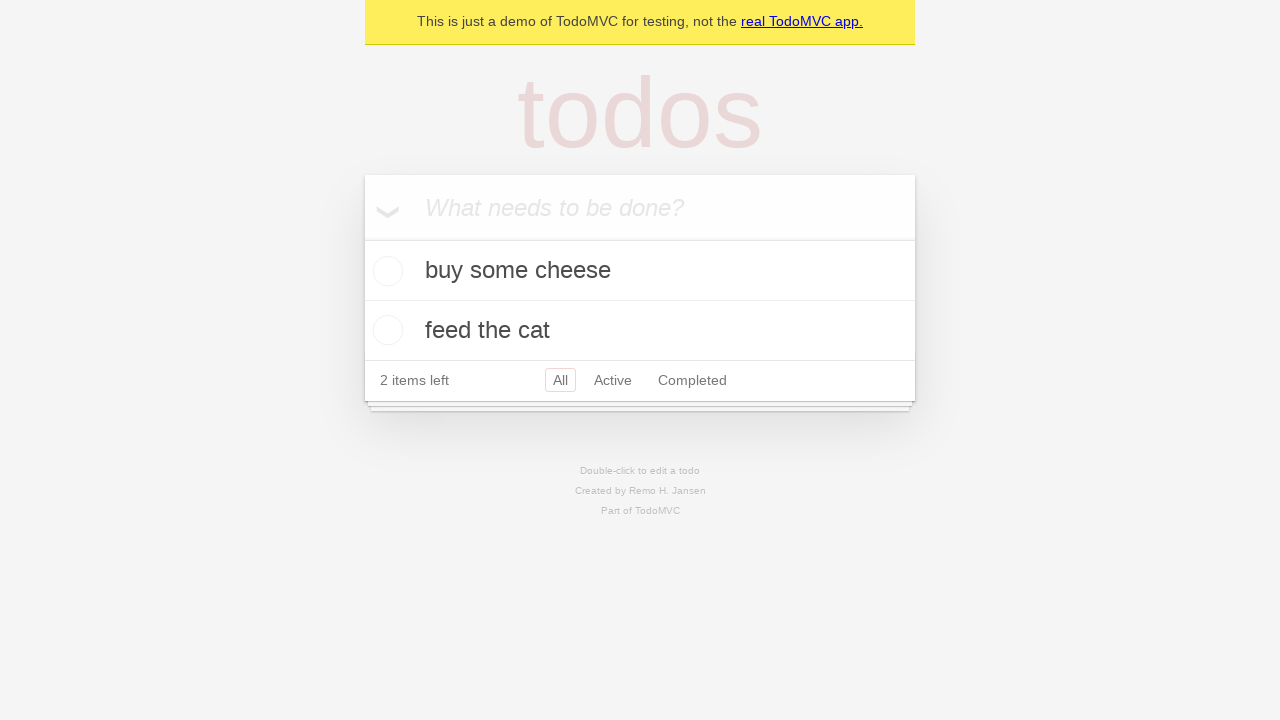

Filled todo input with 'book a doctors appointment' on internal:attr=[placeholder="What needs to be done?"i]
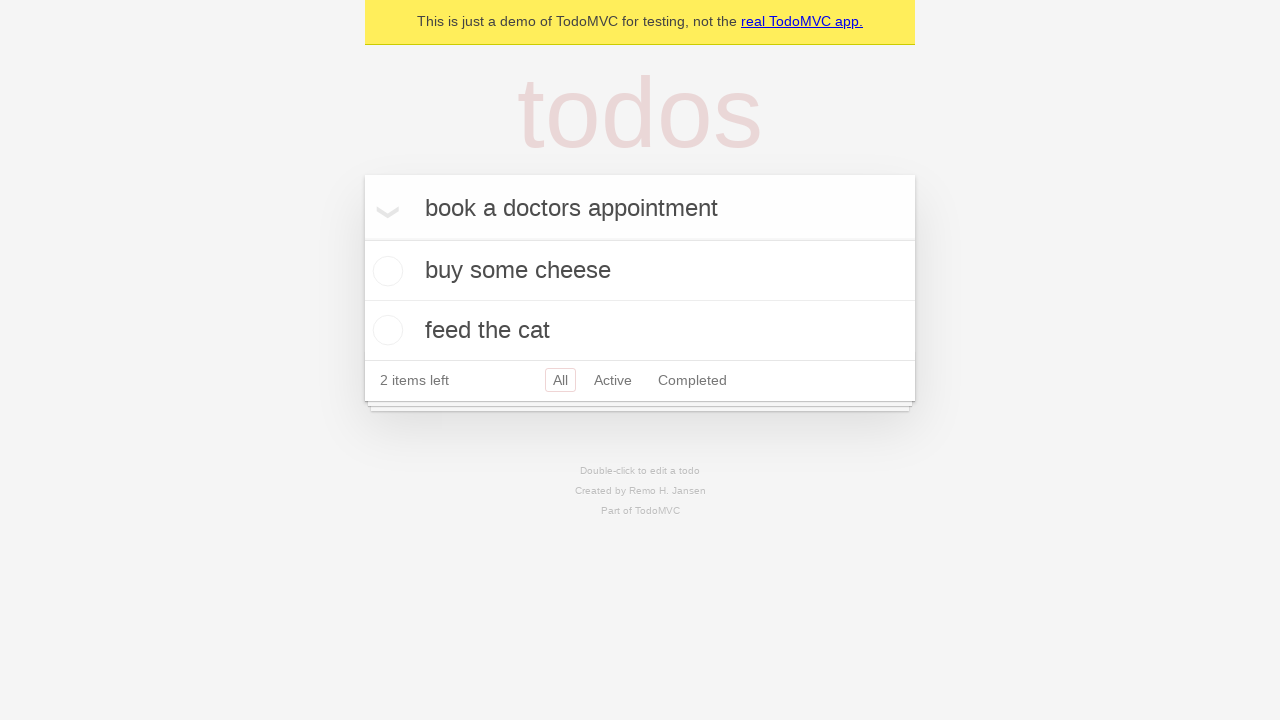

Pressed Enter to create todo 'book a doctors appointment' on internal:attr=[placeholder="What needs to be done?"i]
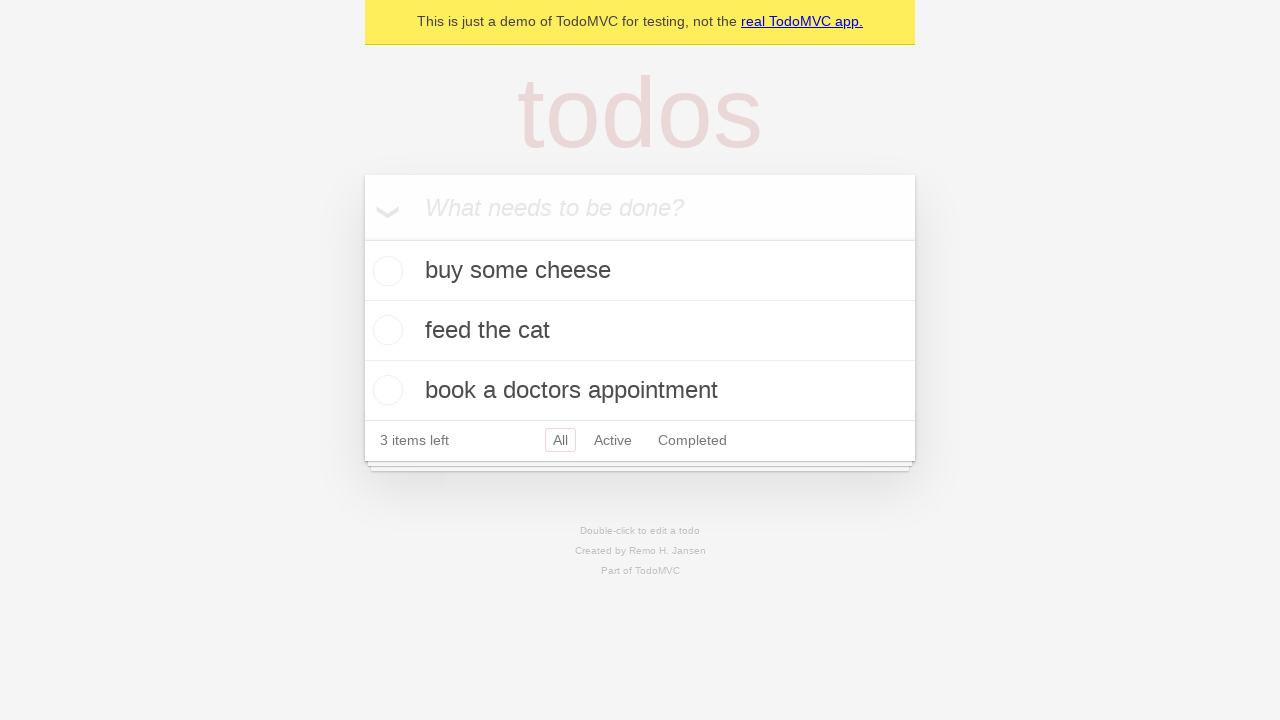

Verified all 3 todos were created in localStorage
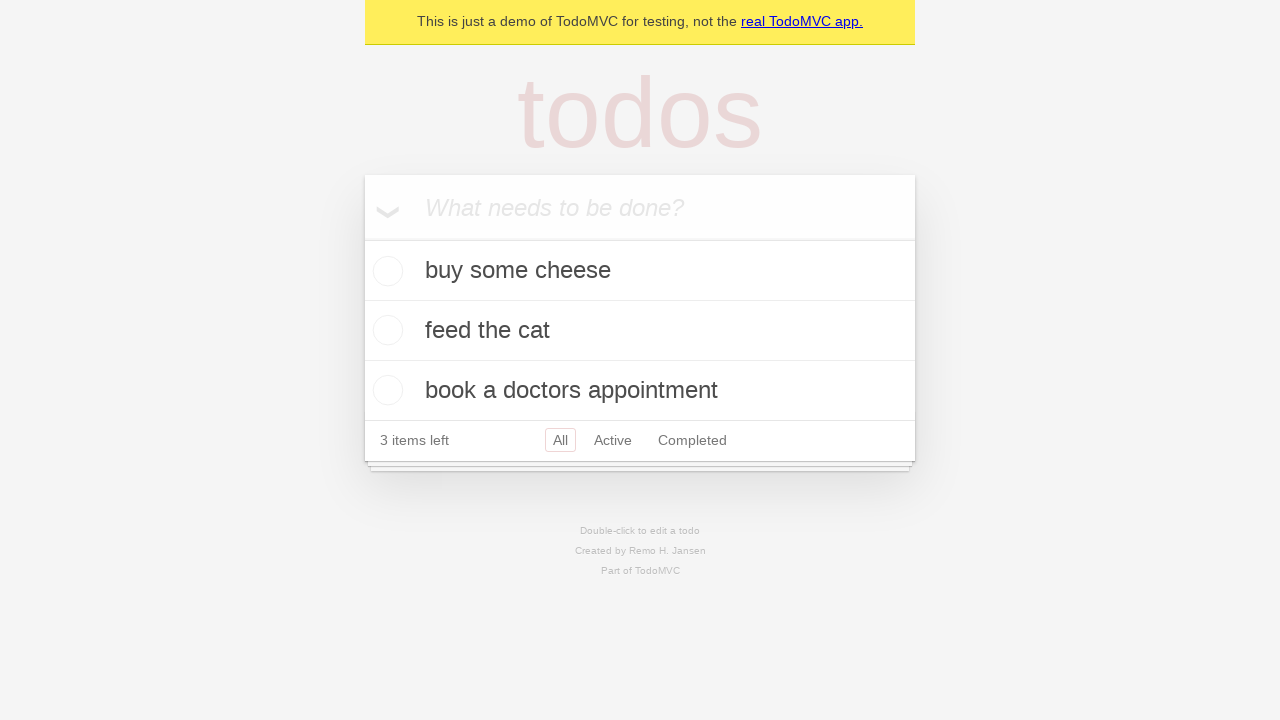

Clicked the 'Mark all as complete' checkbox at (362, 238) on internal:label="Mark all as complete"i
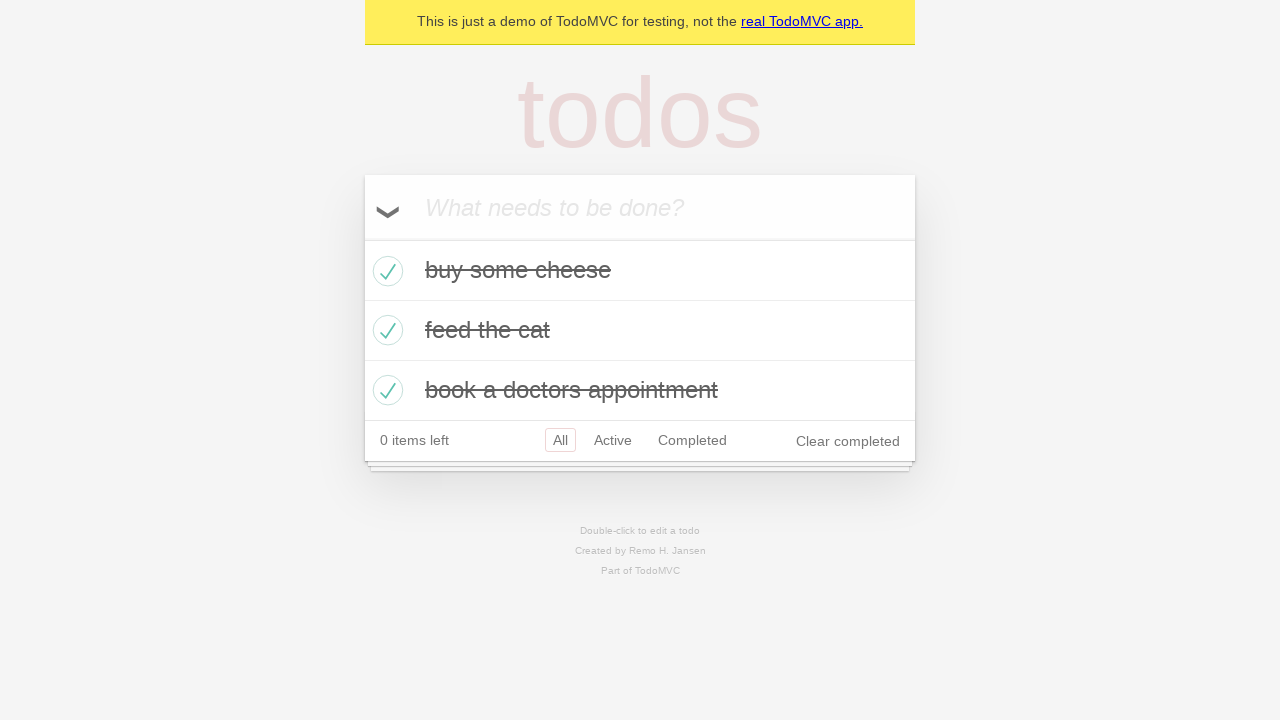

Verified all 3 todos are marked as completed
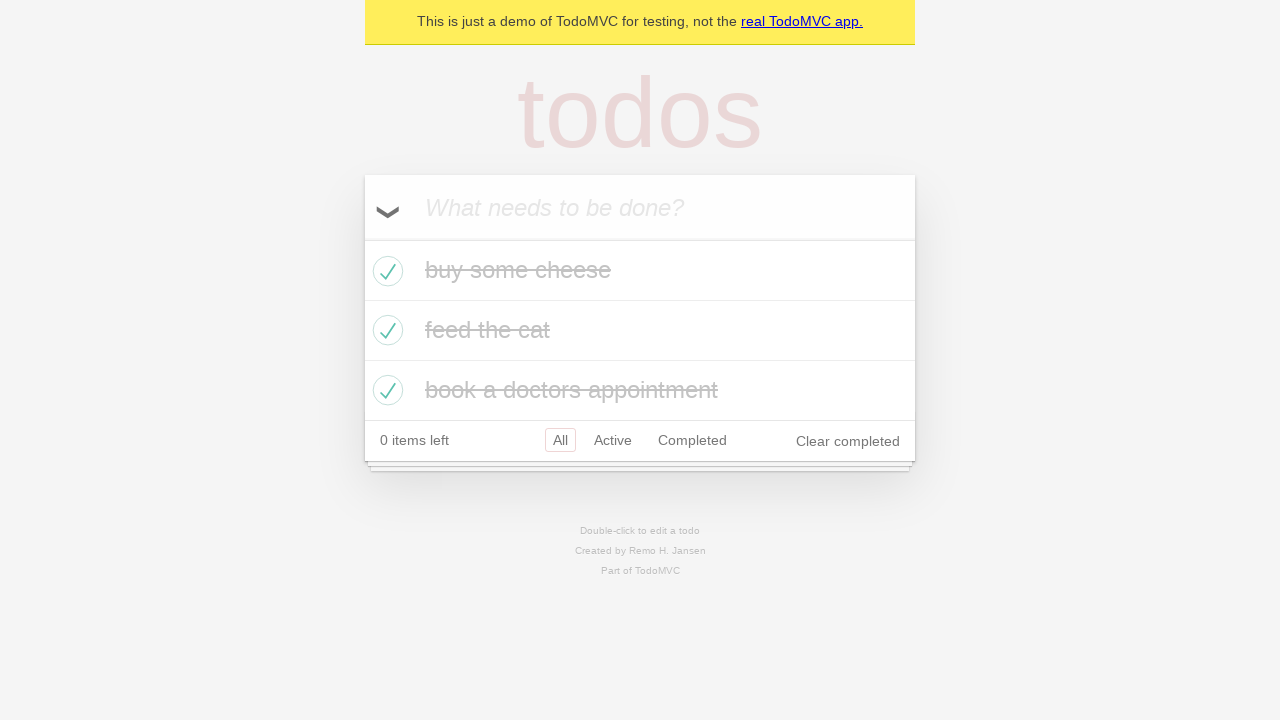

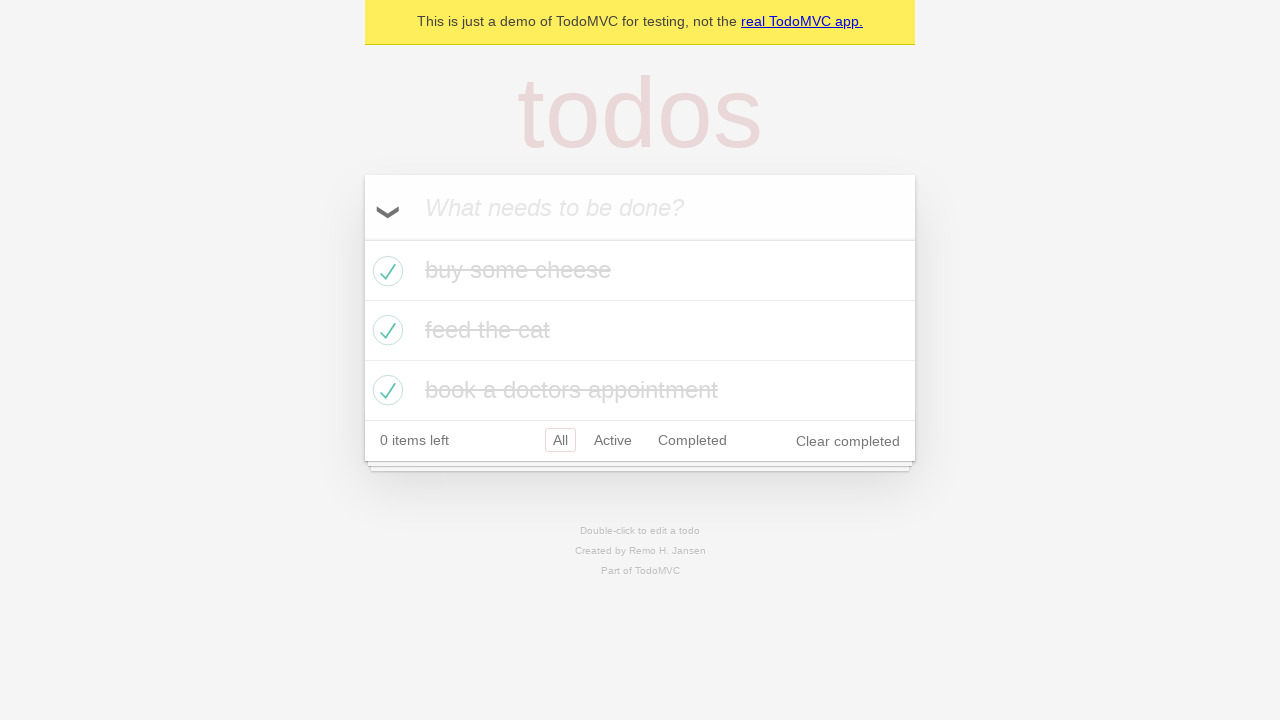